Tests hover action over a menu item to trigger menu expansion

Starting URL: https://demoqa.com/menu

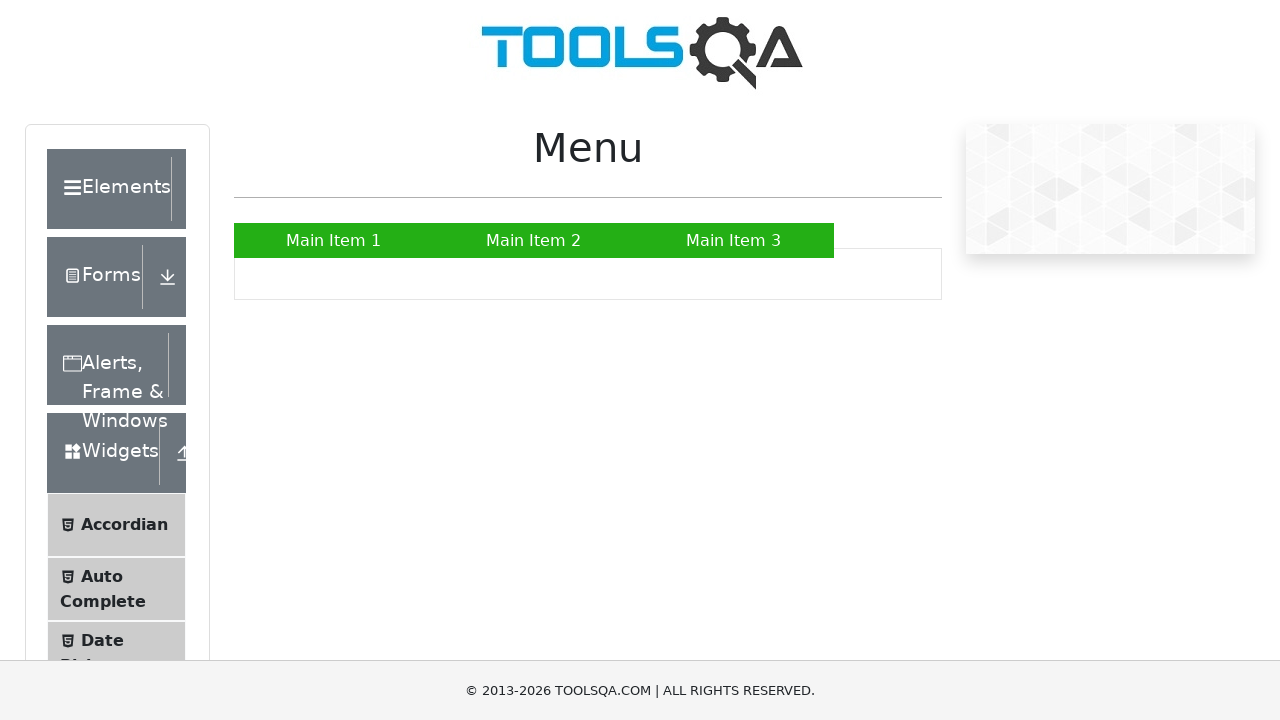

Navigated to menu test page
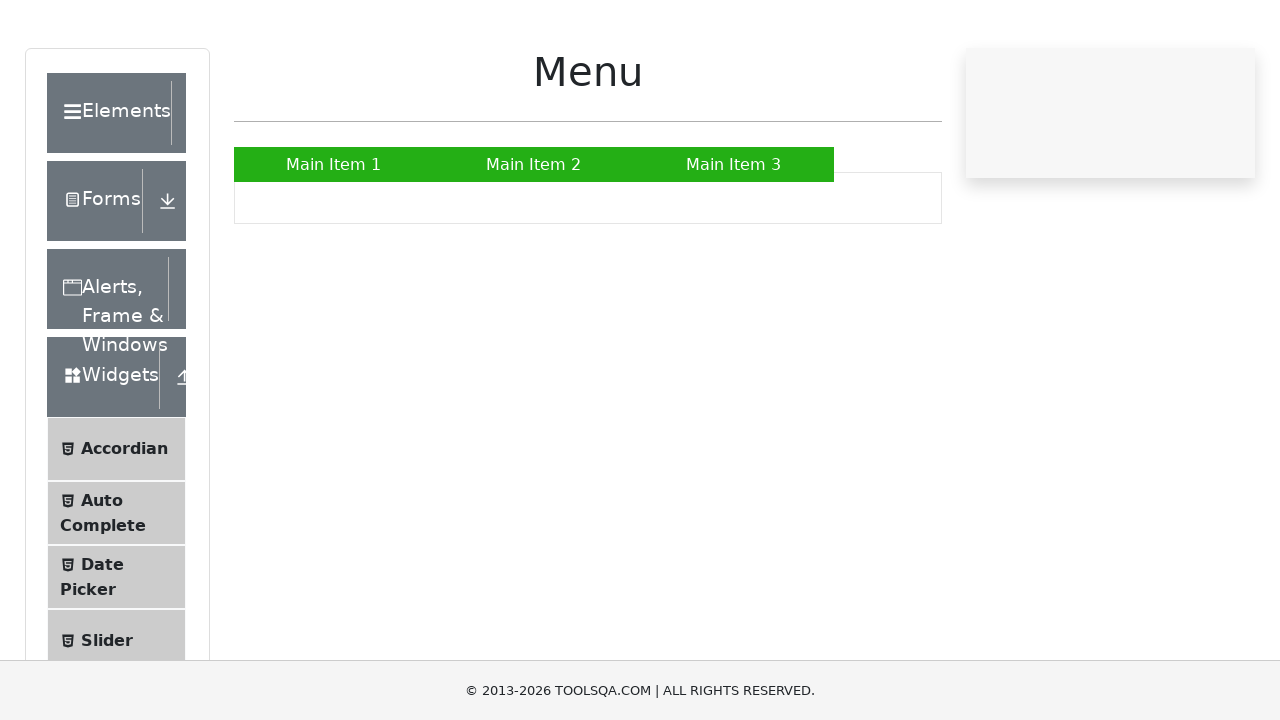

Located menu item 'Main Item 2'
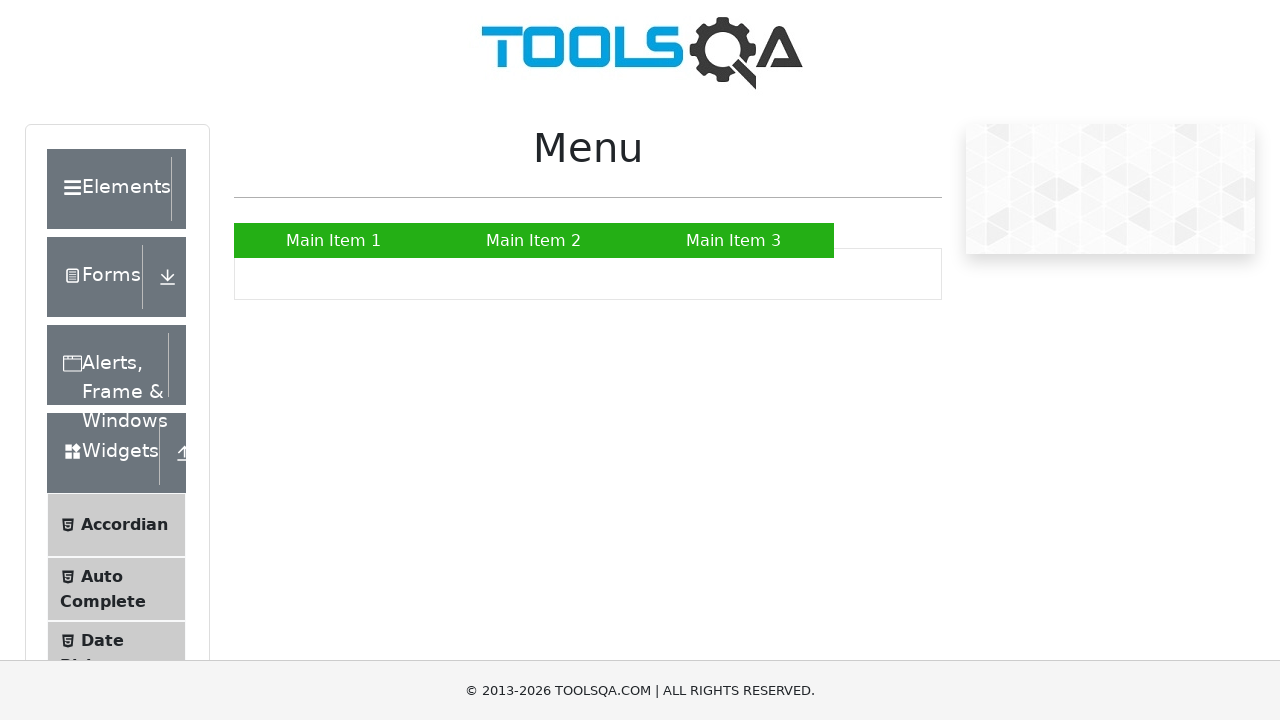

Hovered over 'Main Item 2' to trigger menu expansion at (534, 240) on text='Main Item 2'
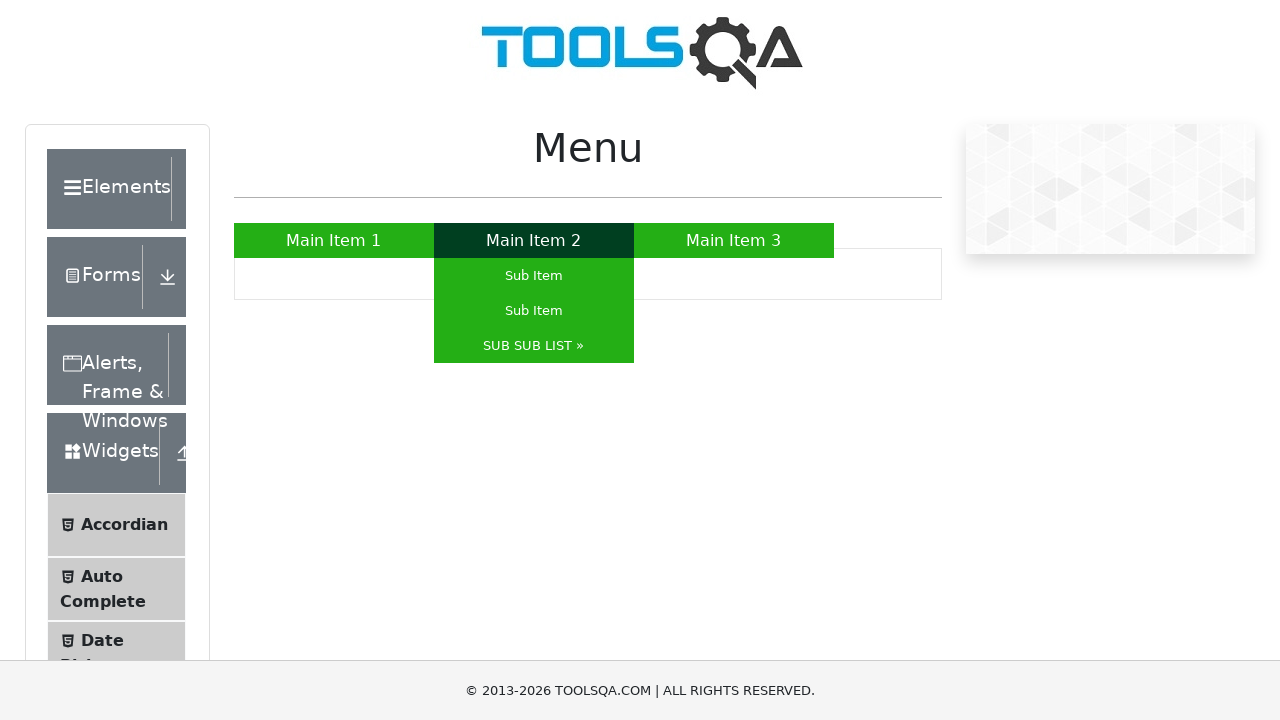

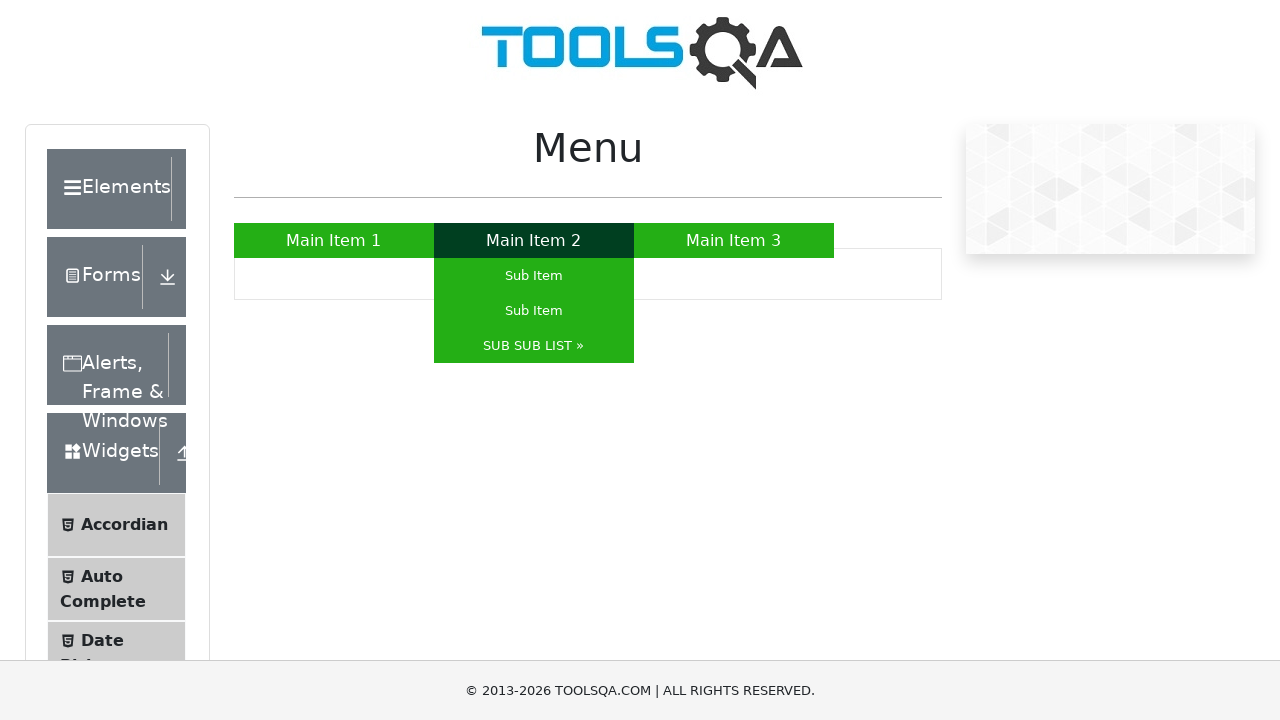